Tests finding the first element with a specific class name and retrieving its text

Starting URL: https://acctabootcamp.github.io/site/examples/locators

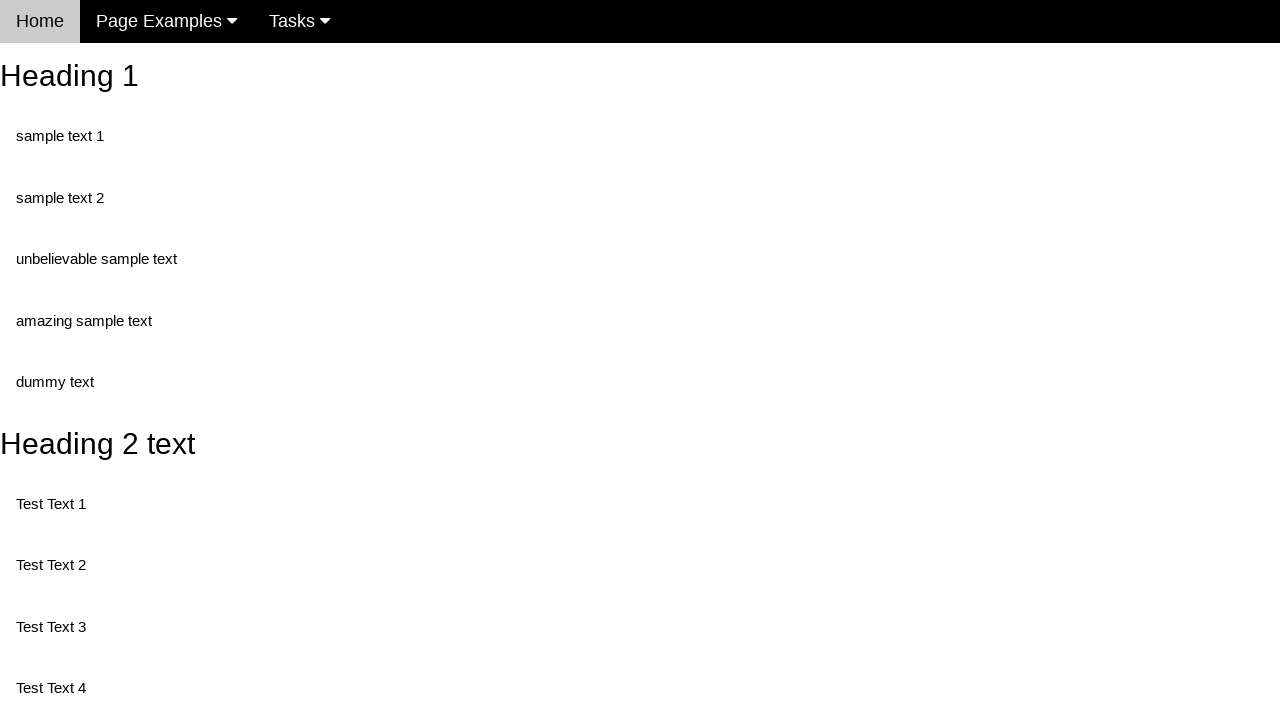

Navigated to locators example page
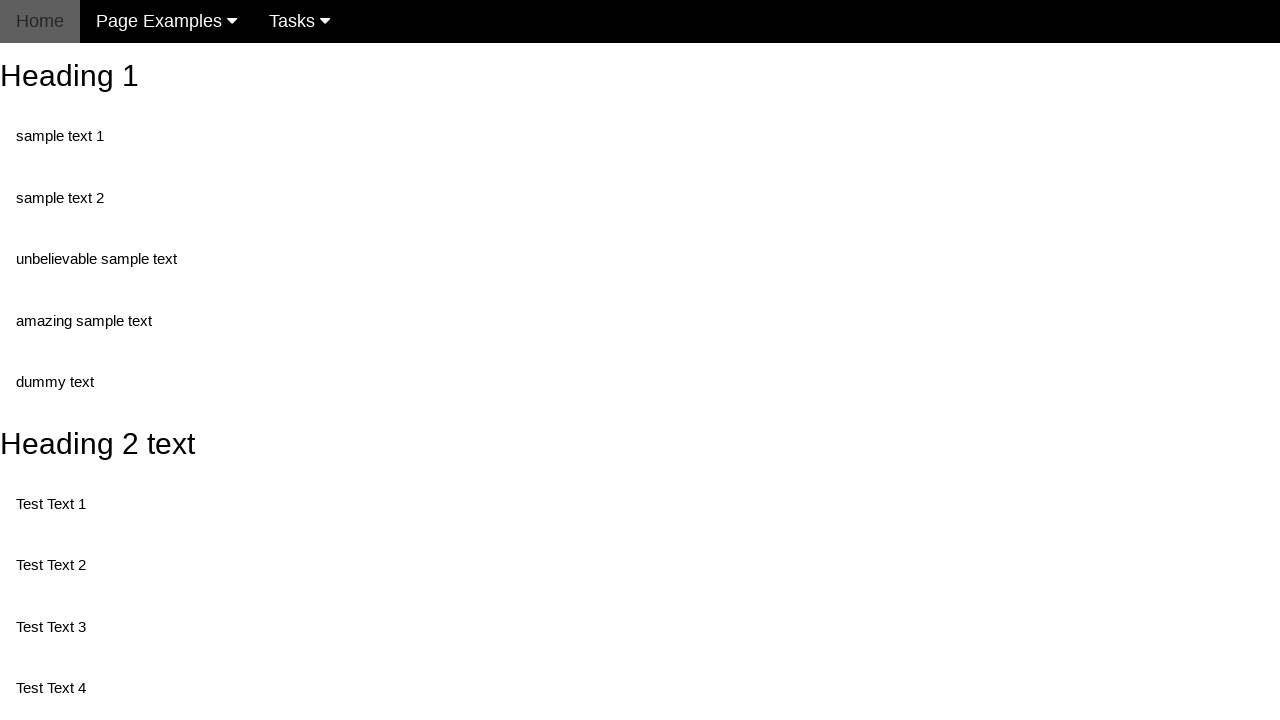

Located first element with class 'test'
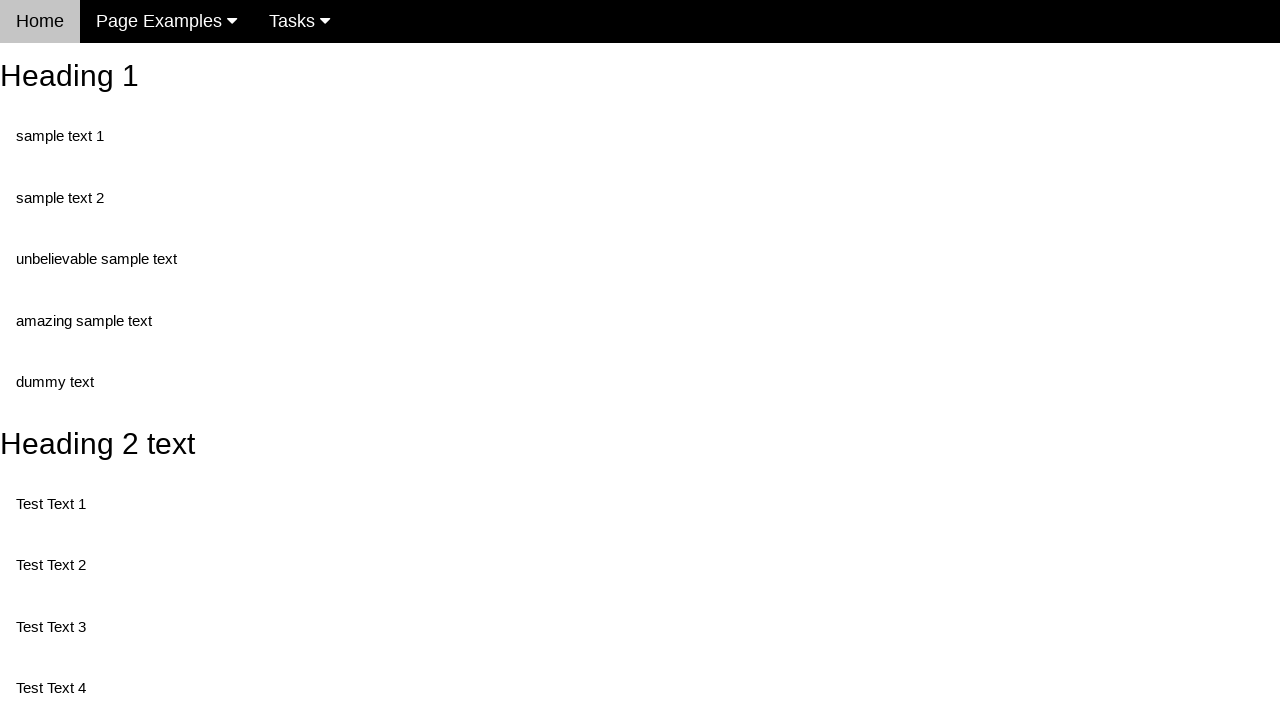

Retrieved text content from first test element: 'Test Text 1'
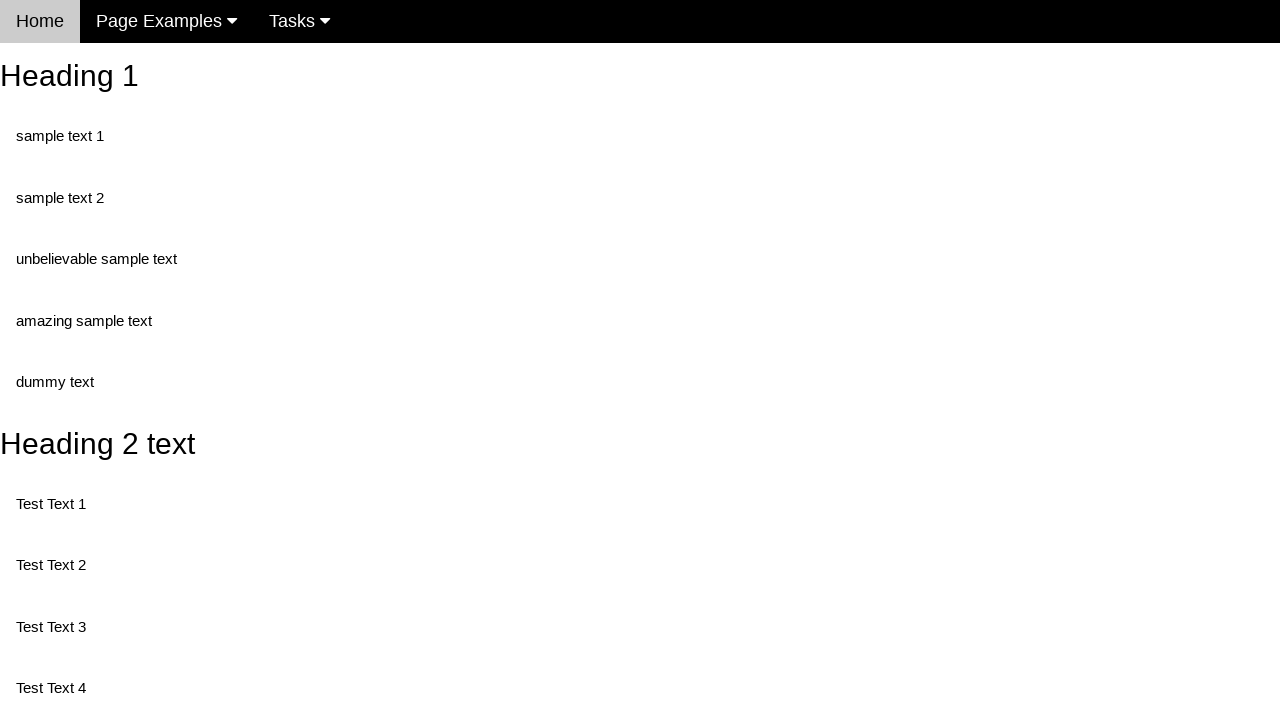

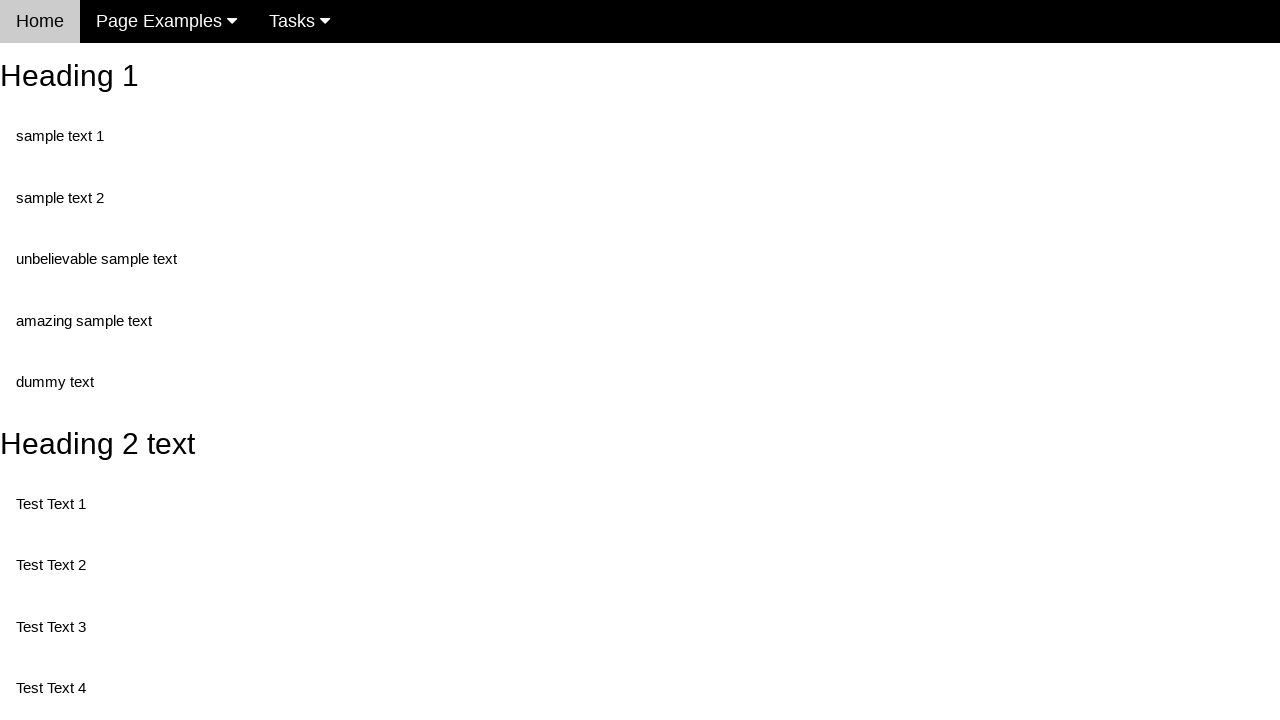